Tests the autocomplete suggestion feature by typing "Me" in an input field and selecting "Mexico" from the dropdown suggestions.

Starting URL: https://rahulshettyacademy.com/AutomationPractice/

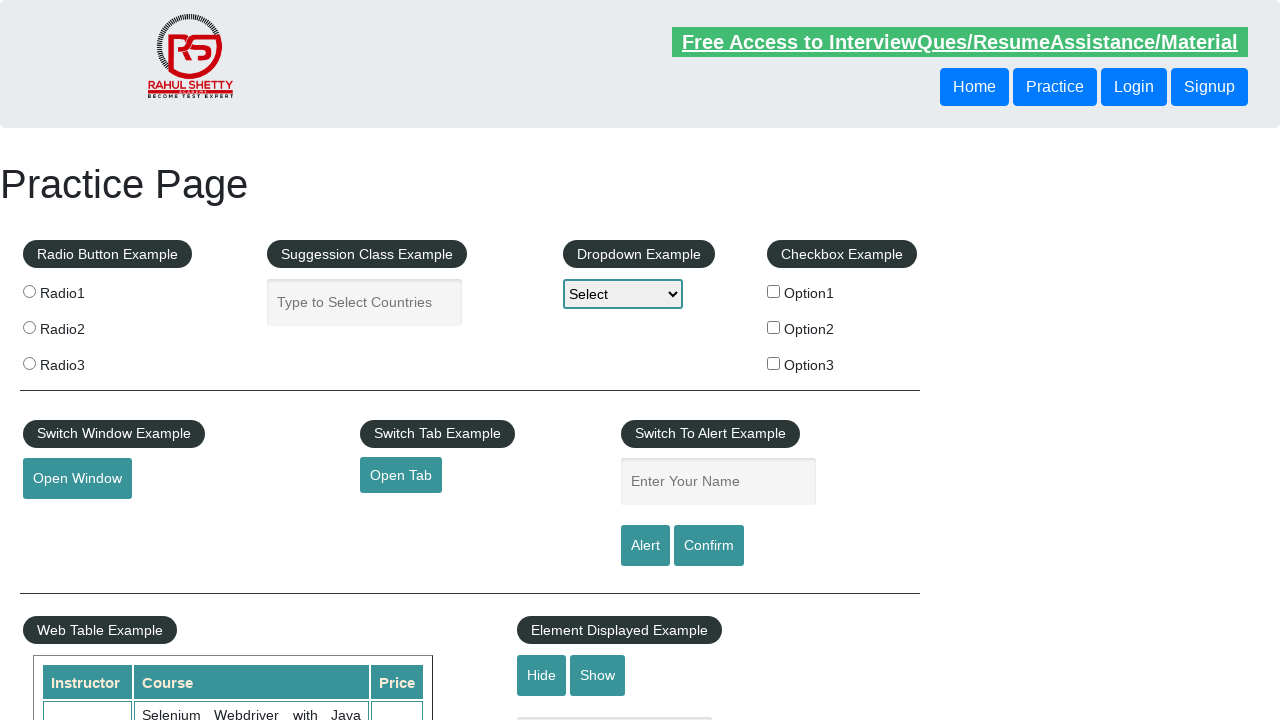

Waited for autocomplete suggestion input field to be present
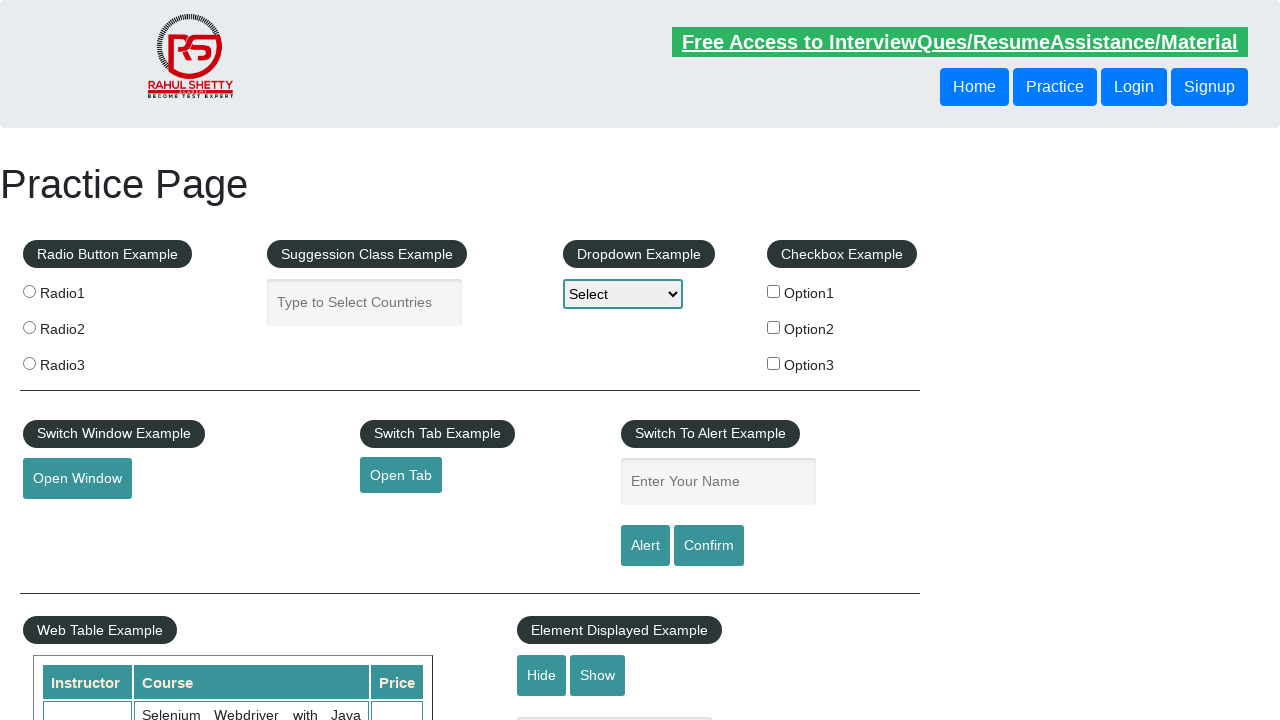

Typed 'Me' in the autocomplete input field on //input[@id='autocomplete']
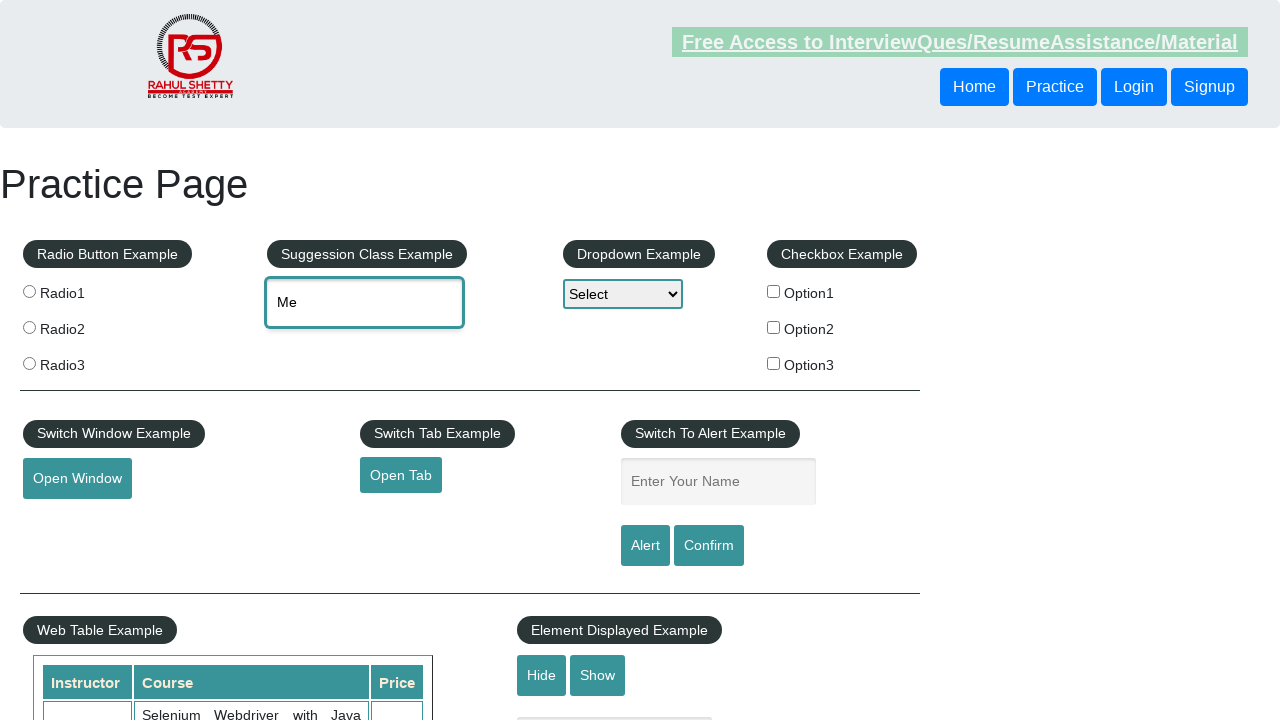

Waited for Mexico suggestion to appear in dropdown
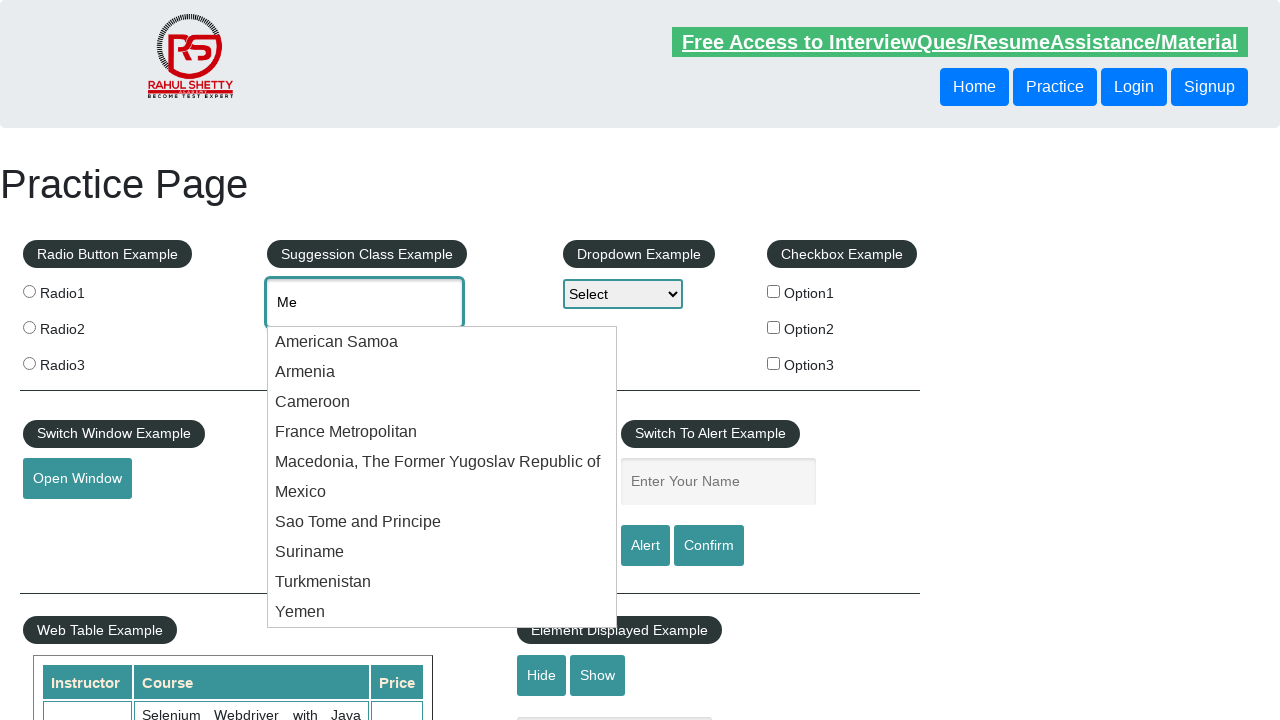

Clicked on Mexico suggestion from dropdown at (442, 492) on xpath=//li//div[@class='ui-menu-item-wrapper'][contains(text(),'Mexico')]
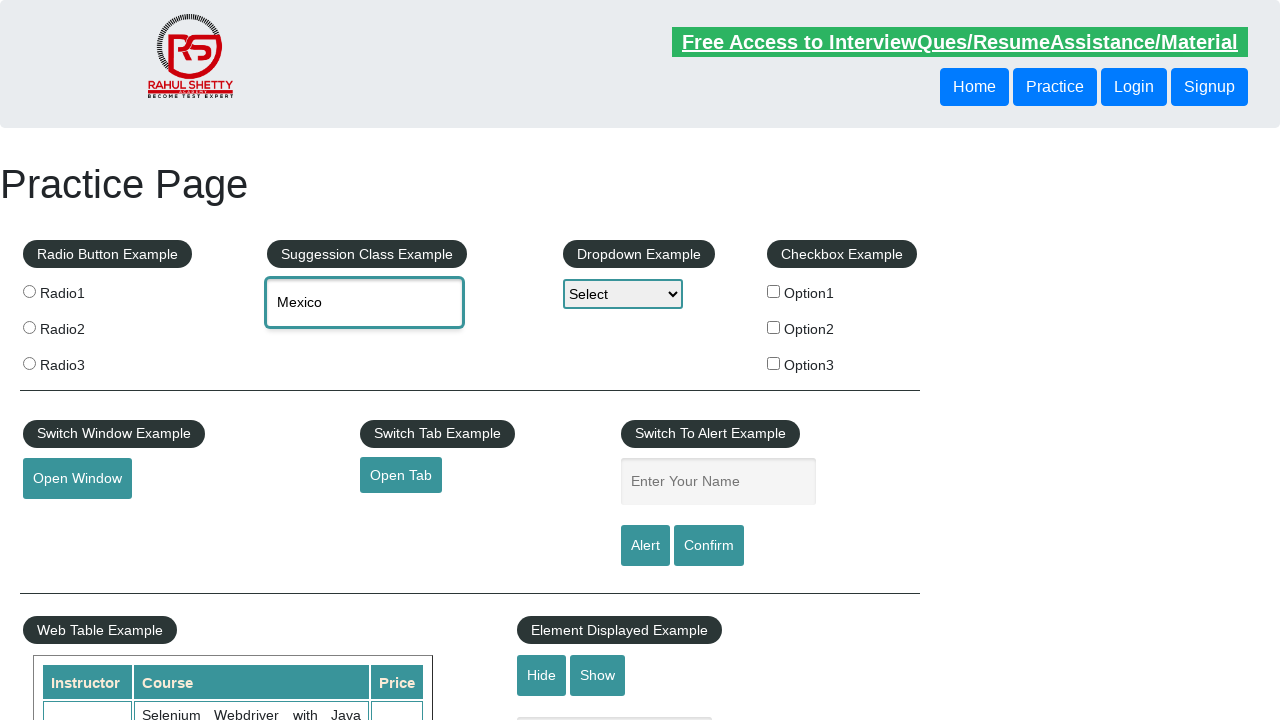

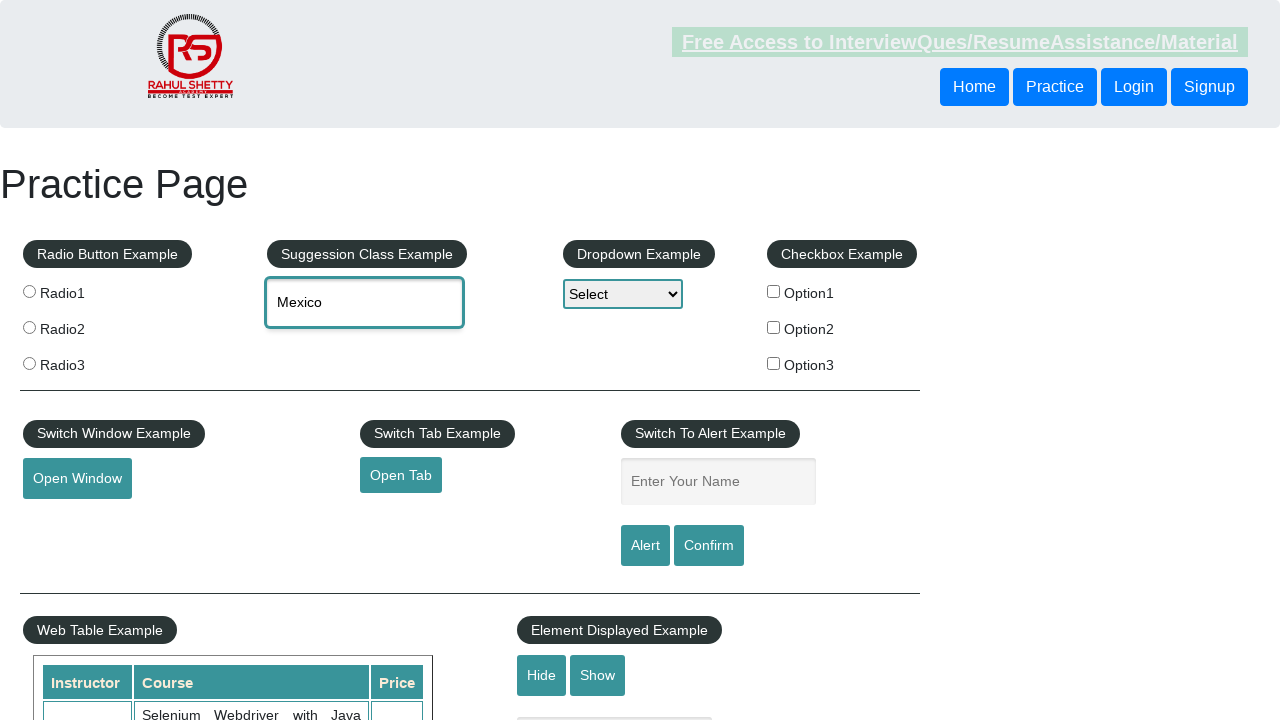